Tests conference room booking functionality by selecting a room type, setting start and end times, and verifying the calculated cost for a one-hour booking.

Starting URL: https://muntasir101.github.io/Conference-Room-Booking/

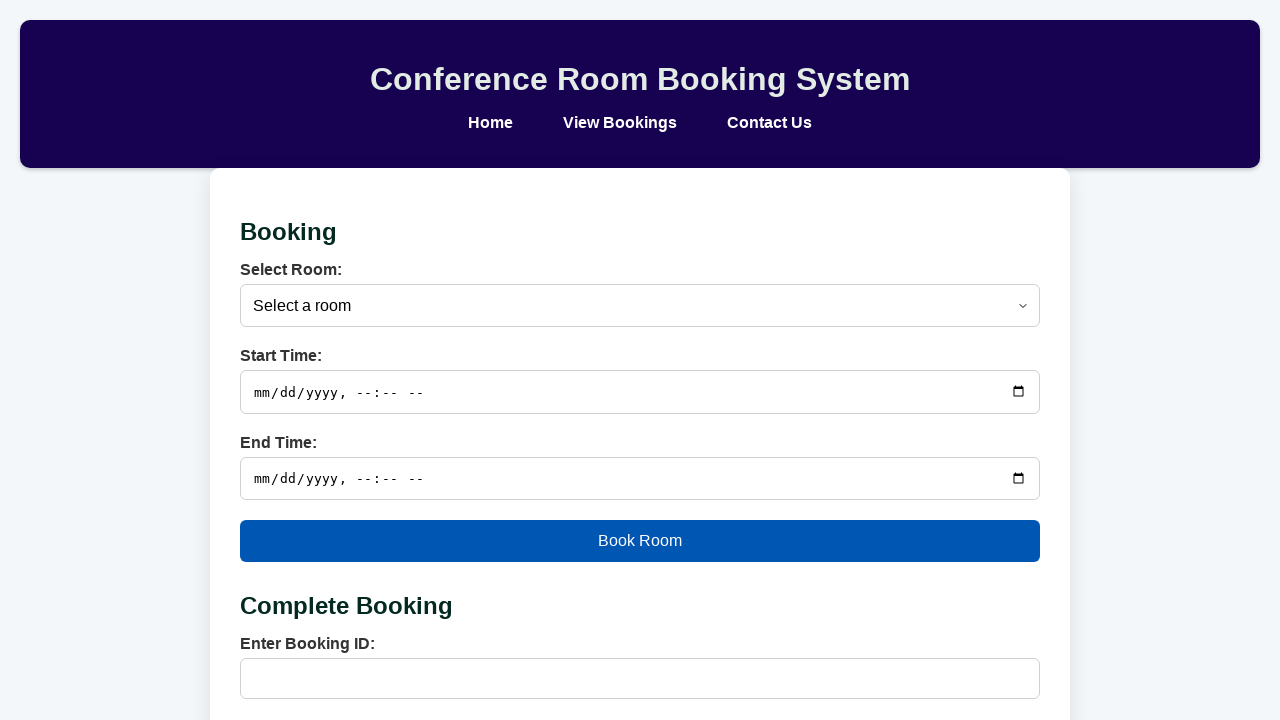

Selected 'Executive Room' from room type dropdown on select#room
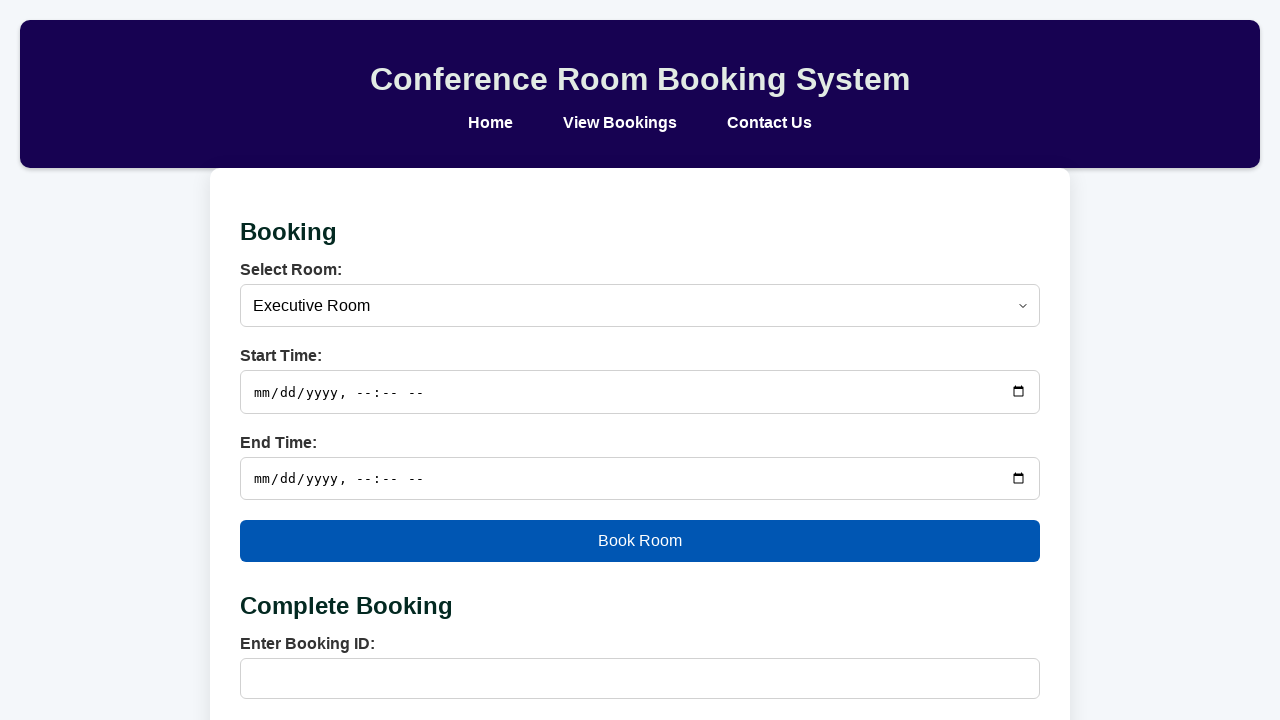

Set start time to 2024-12-21 at 12:00 on input#start-time
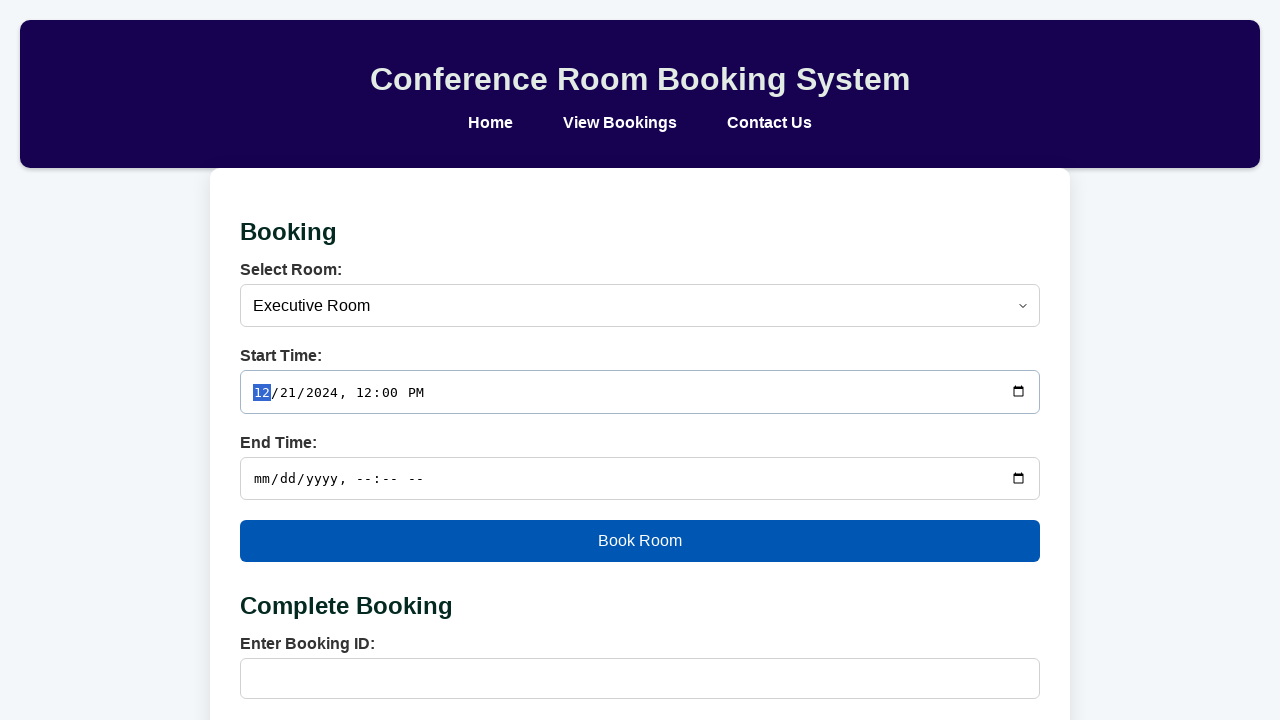

Set end time to 2024-12-21 at 13:00 on input#end-time
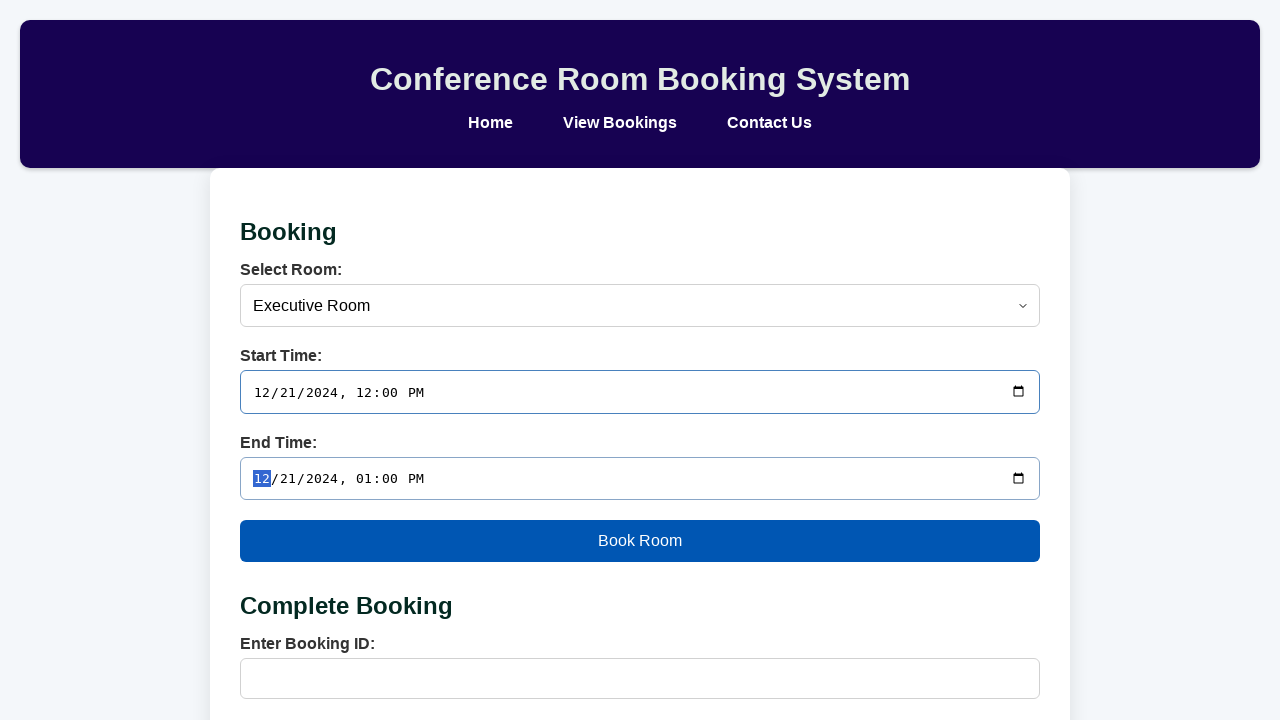

Clicked book room button to submit booking at (640, 541) on #booking-form button
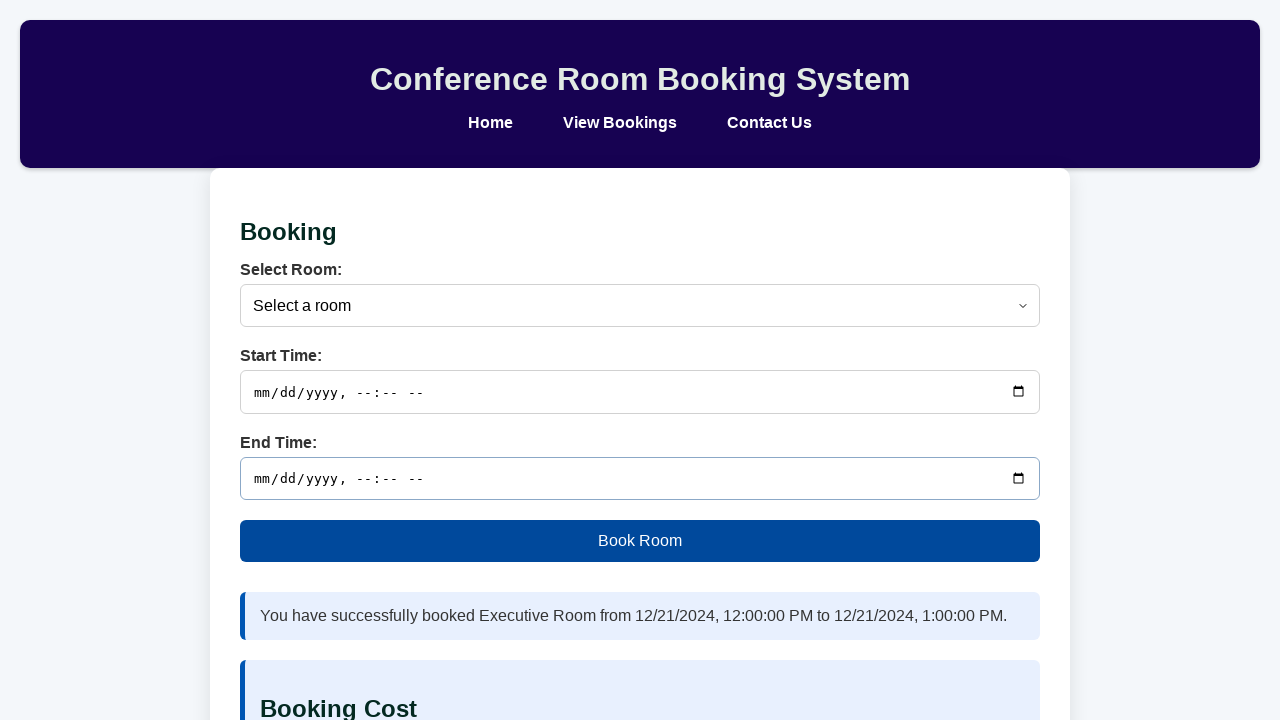

Waited for cost element to be displayed and verified one-hour booking calculation
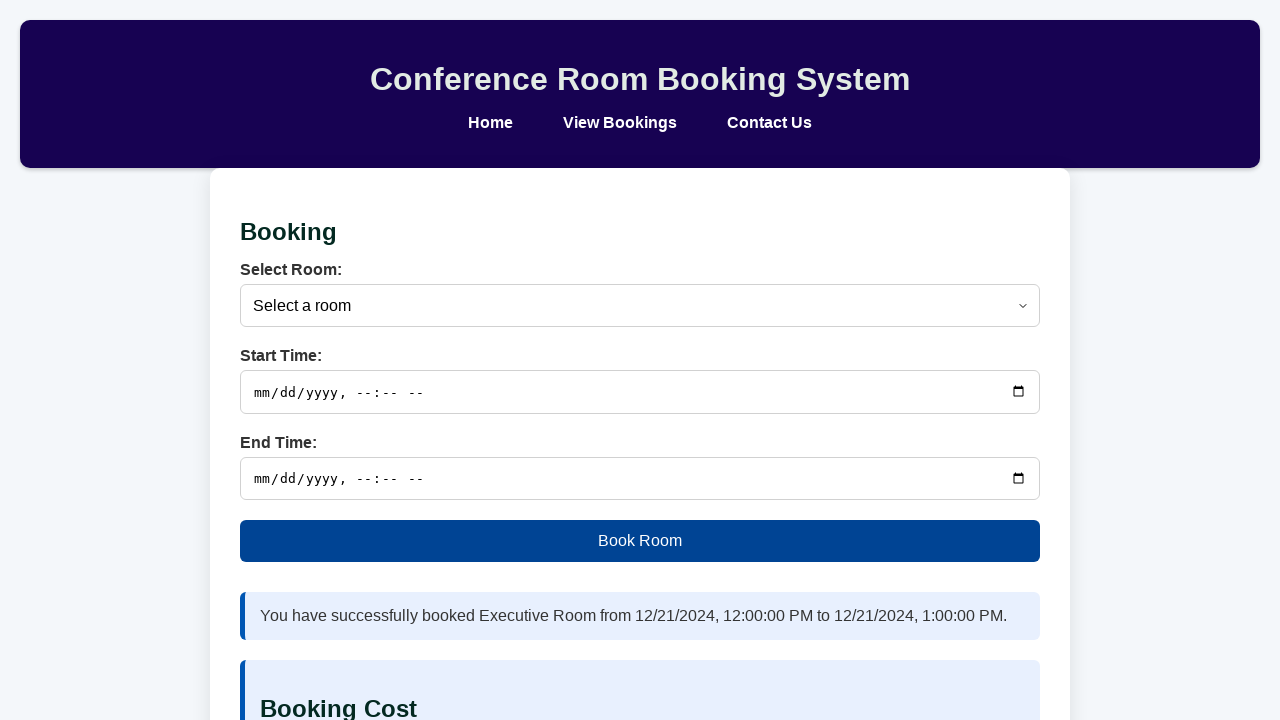

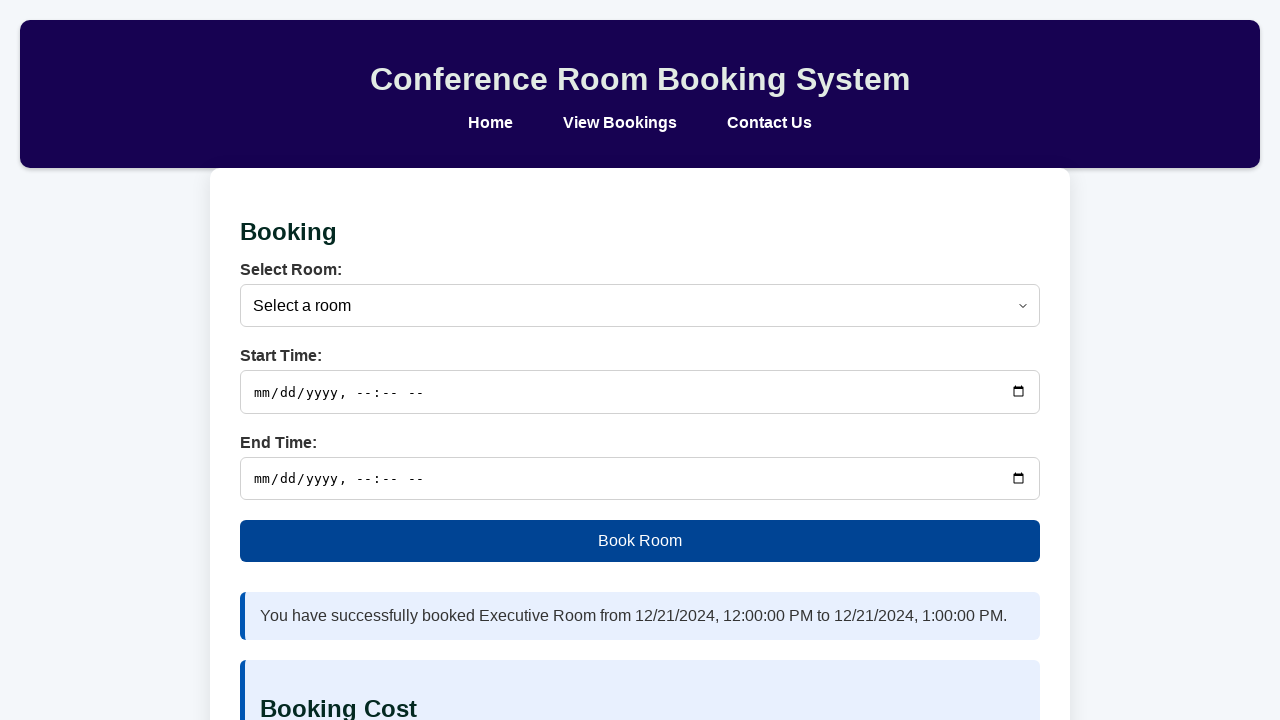